Tests API mocking functionality by intercepting network requests and modifying API parameters, then clicking on the Virtual Library button to trigger the API call

Starting URL: https://www.rahulshettyacademy.com/angularAppdemo/

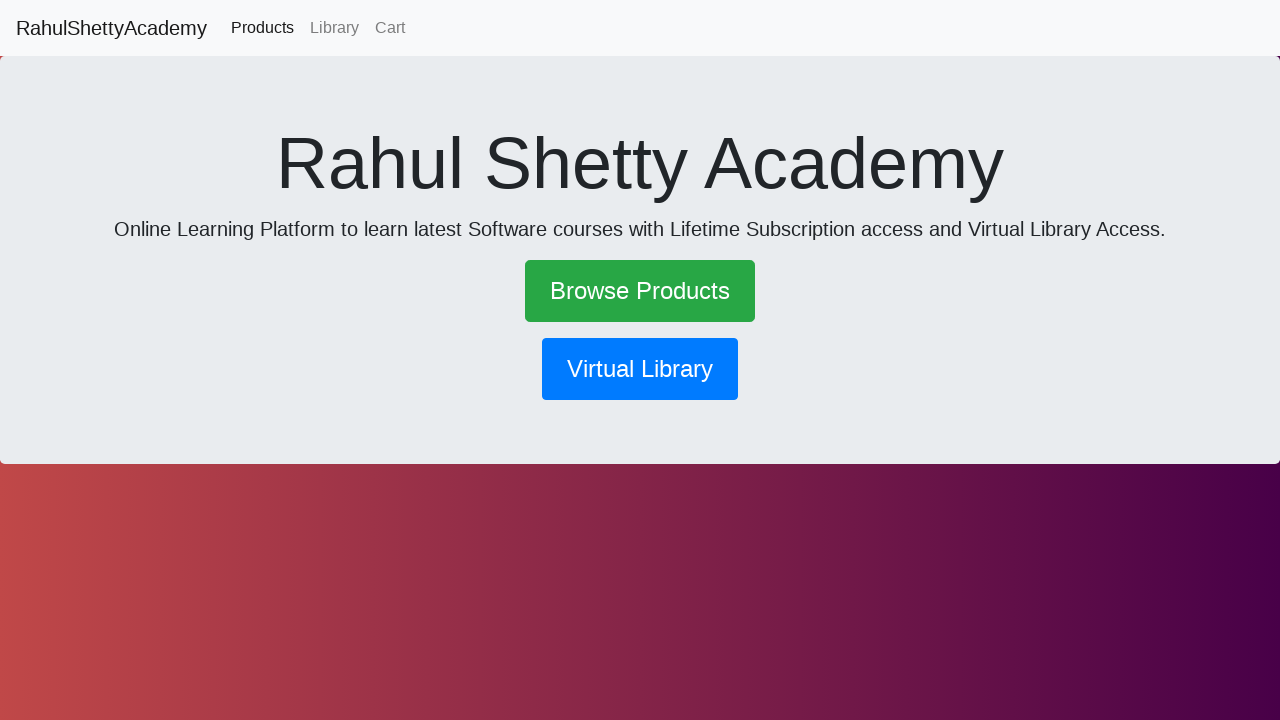

Set up network interception to mock API calls and replace shetty parameter with Unknown
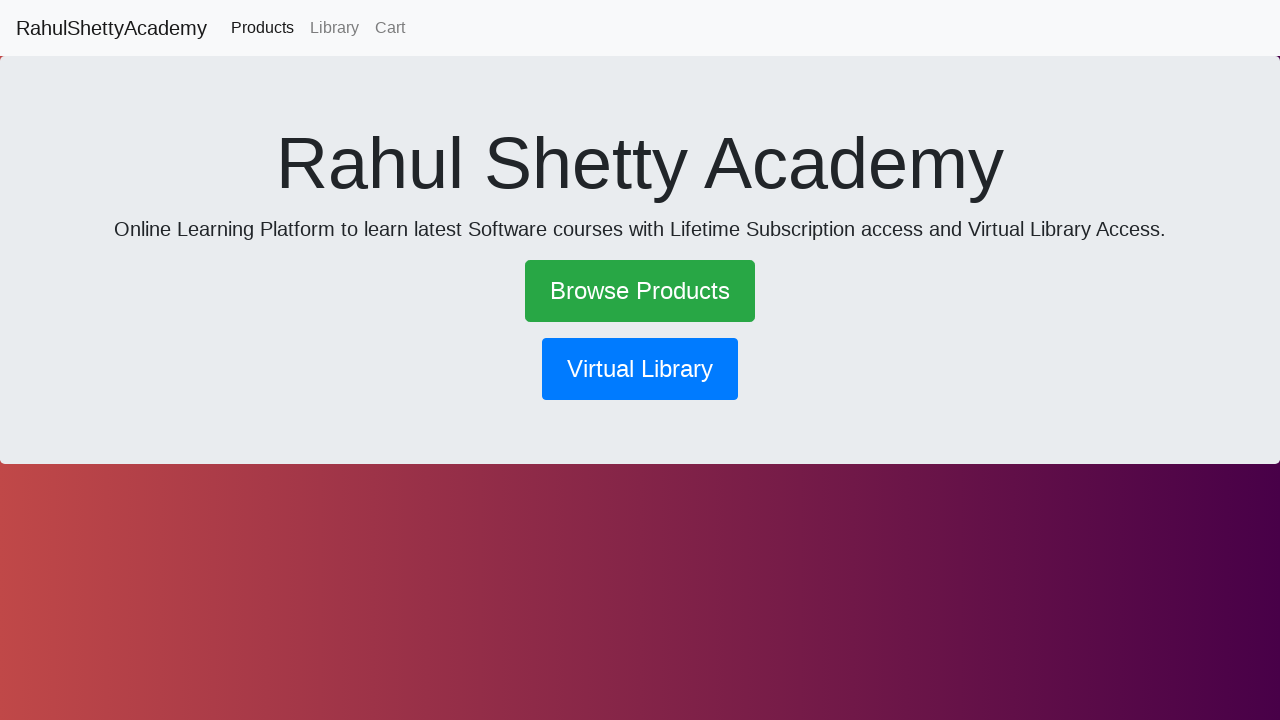

Clicked Virtual Library button to trigger the mocked API call at (640, 369) on xpath=//button[contains(text(),'Virtual Library')]
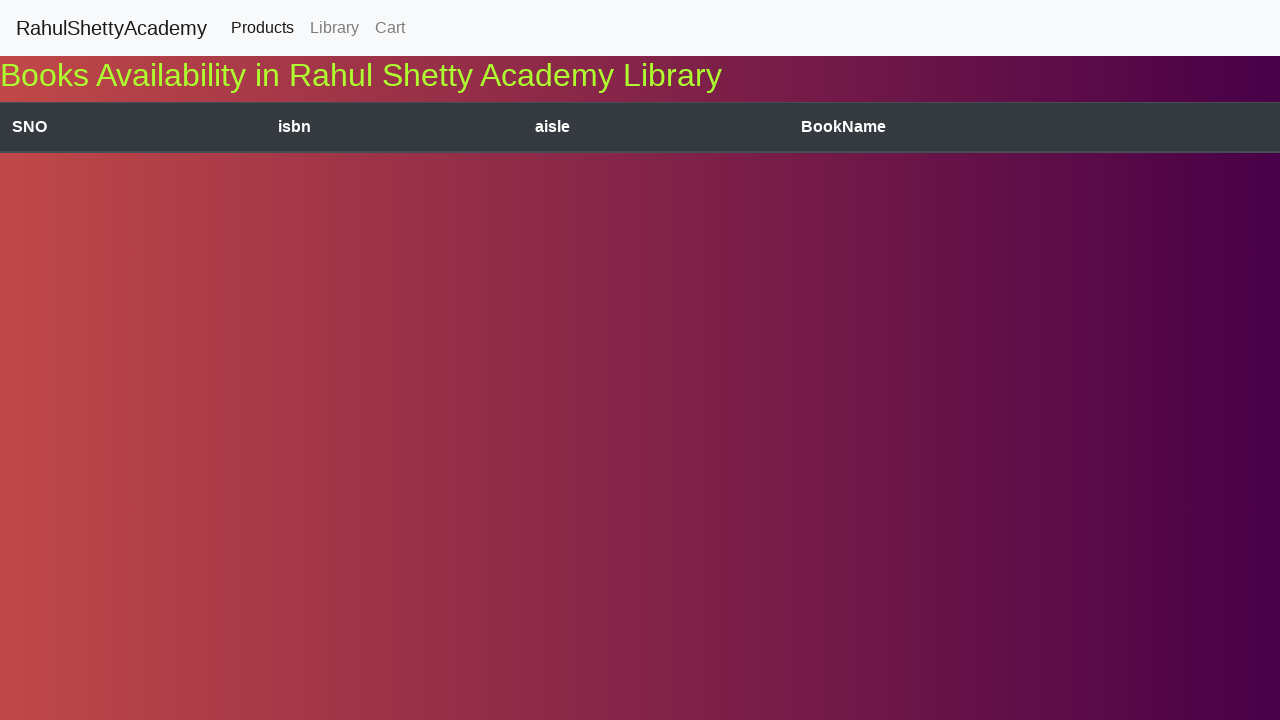

Waited for table/content to load after API call
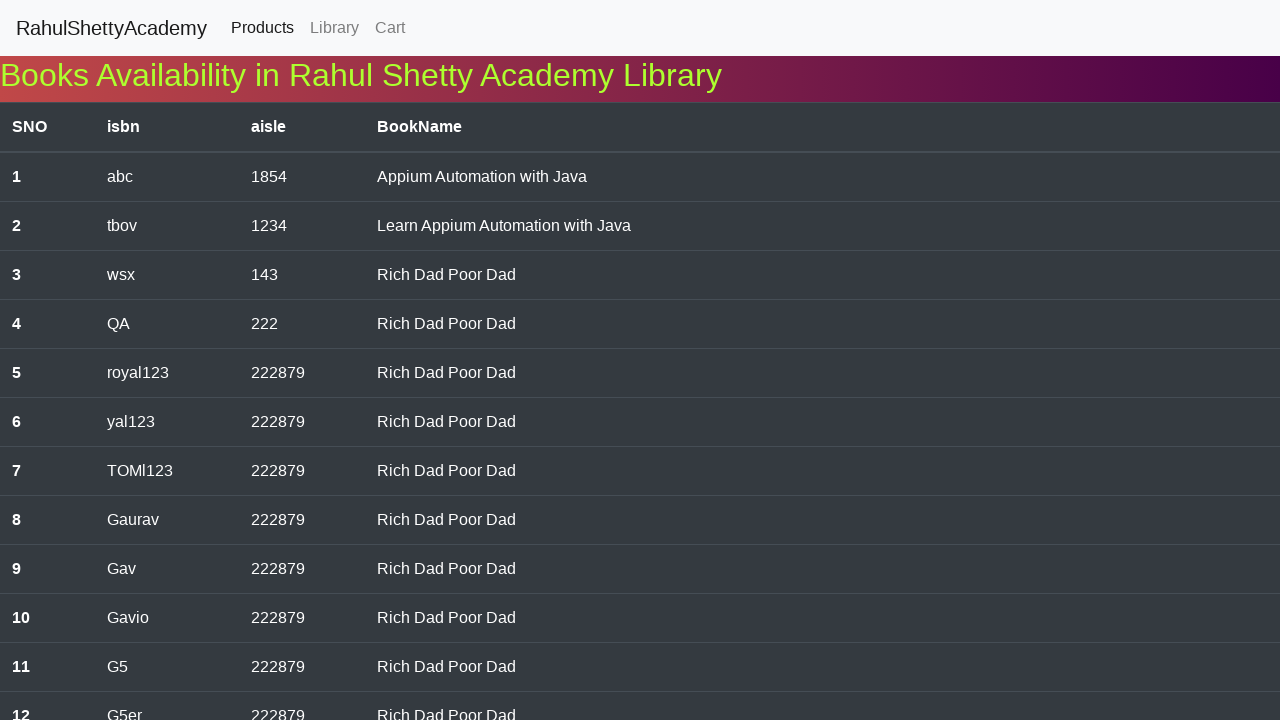

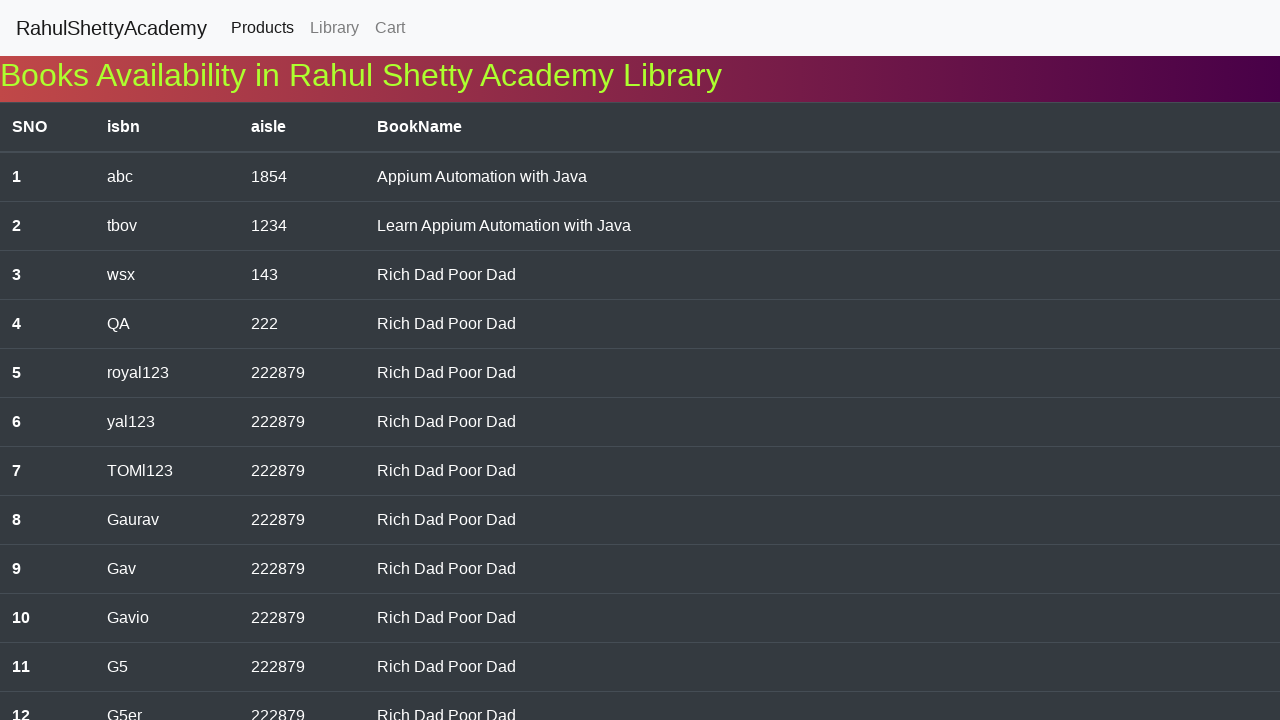